Tests a slow calculator by setting a delay value of 45 seconds, then performing a calculation by clicking the buttons 7, +, 8, and = to add 7 + 8.

Starting URL: https://bonigarcia.dev/selenium-webdriver-java/slow-calculator.html

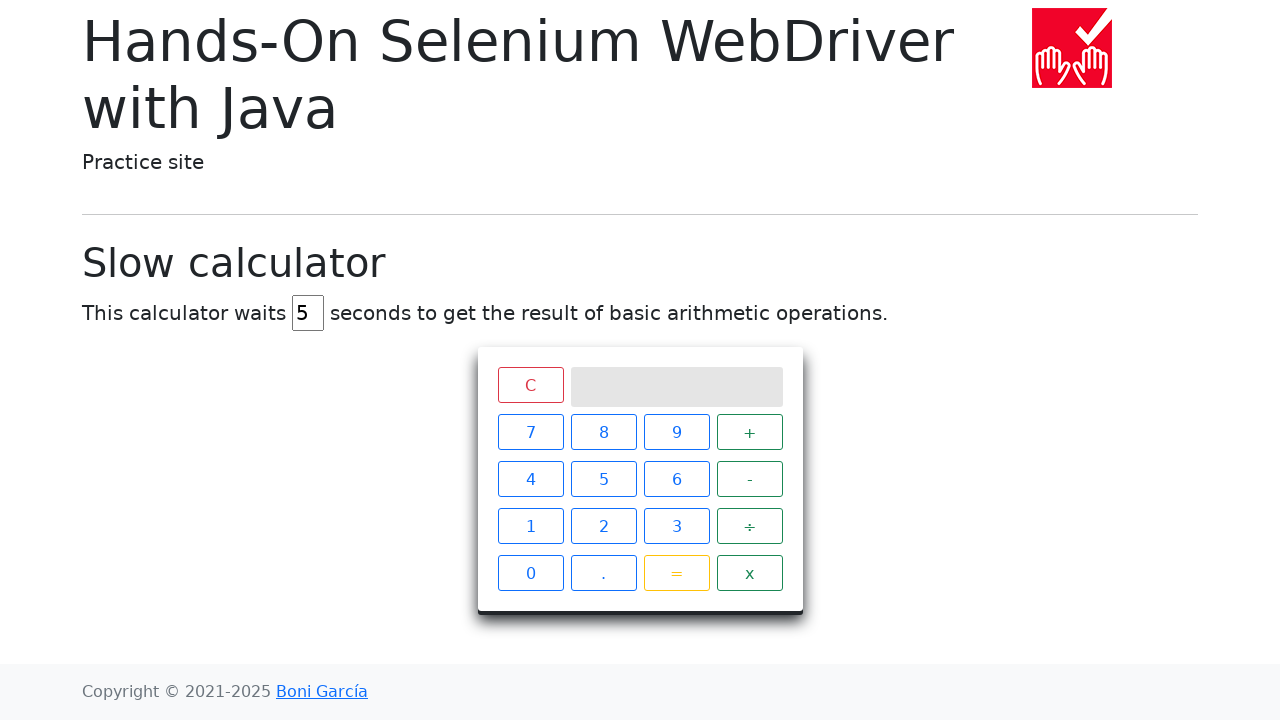

Set delay value to 45 seconds in the delay input field on #delay
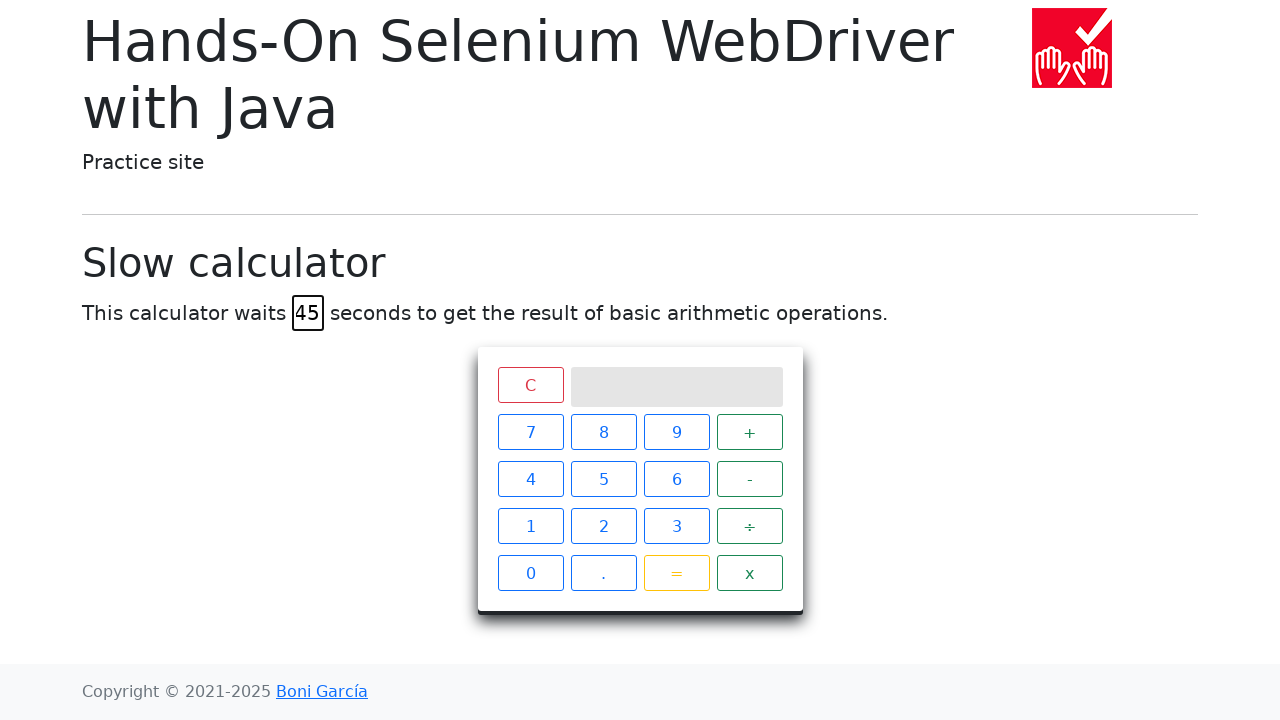

Clicked button 7 at (530, 432) on xpath=//span[text()='7']
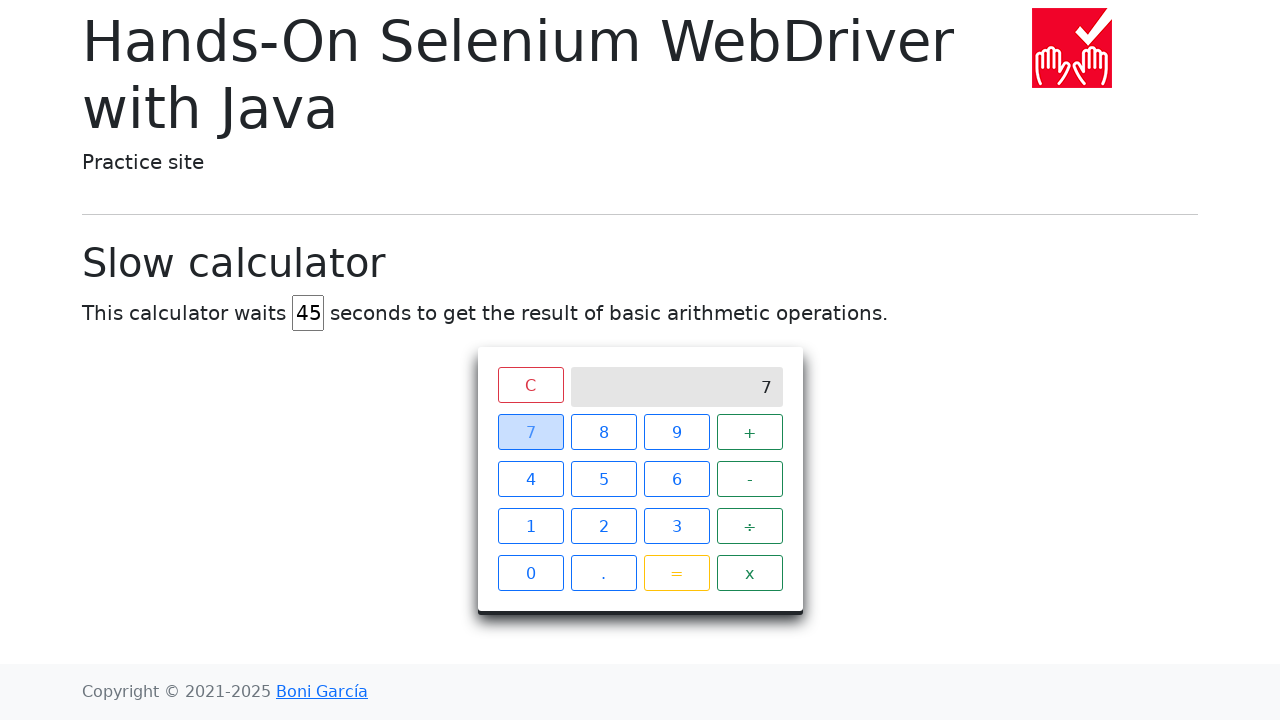

Clicked button + at (750, 432) on xpath=//span[text()='+']
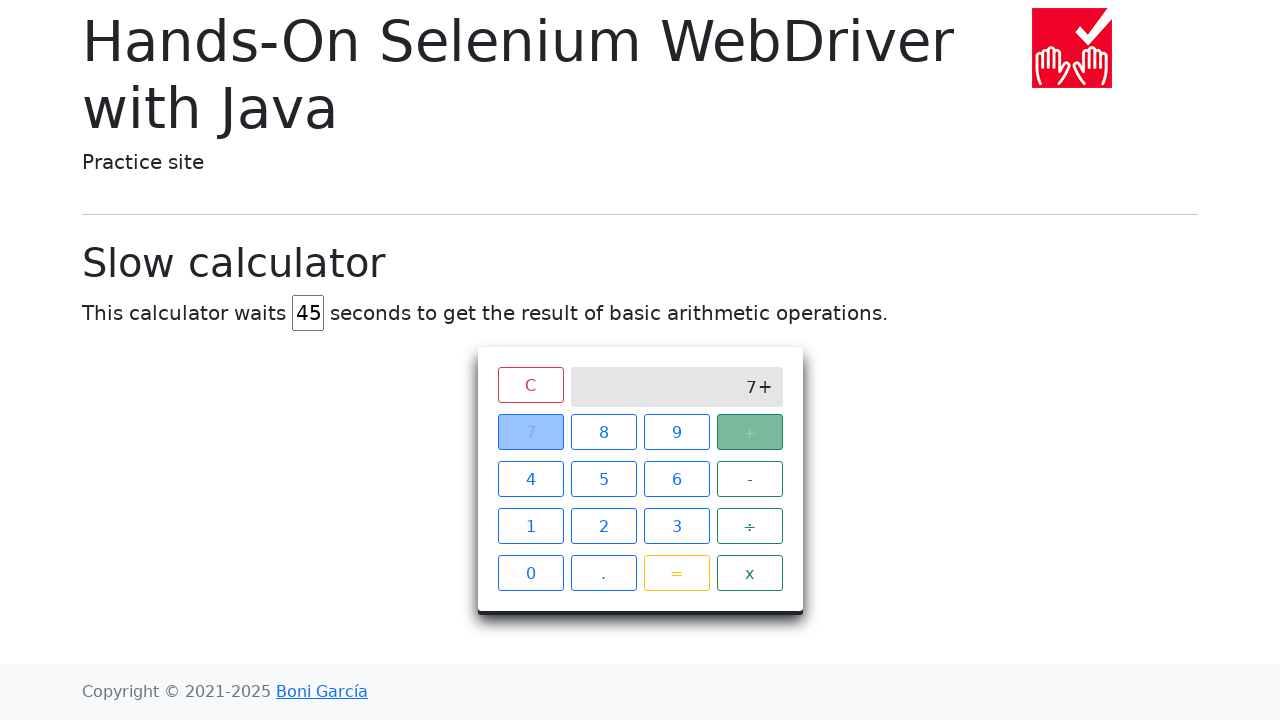

Clicked button 8 at (604, 432) on xpath=//span[text()='8']
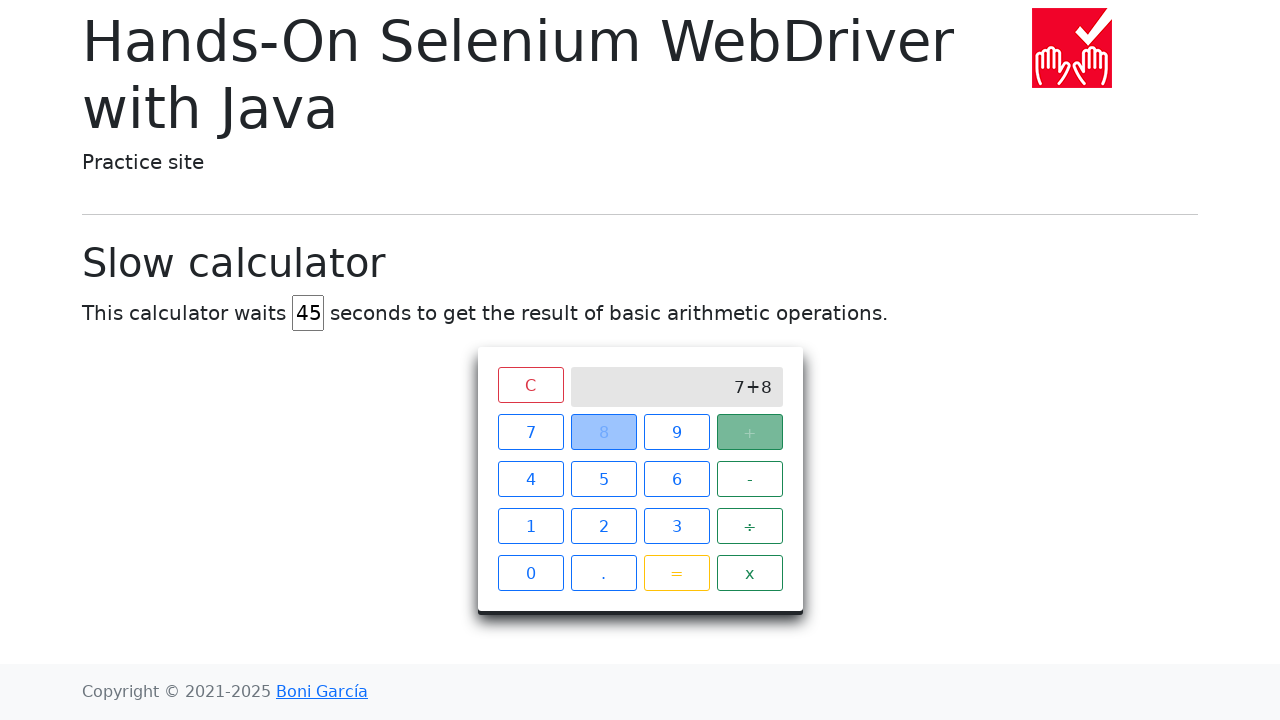

Clicked button = to perform the calculation at (676, 573) on xpath=//span[text()='=']
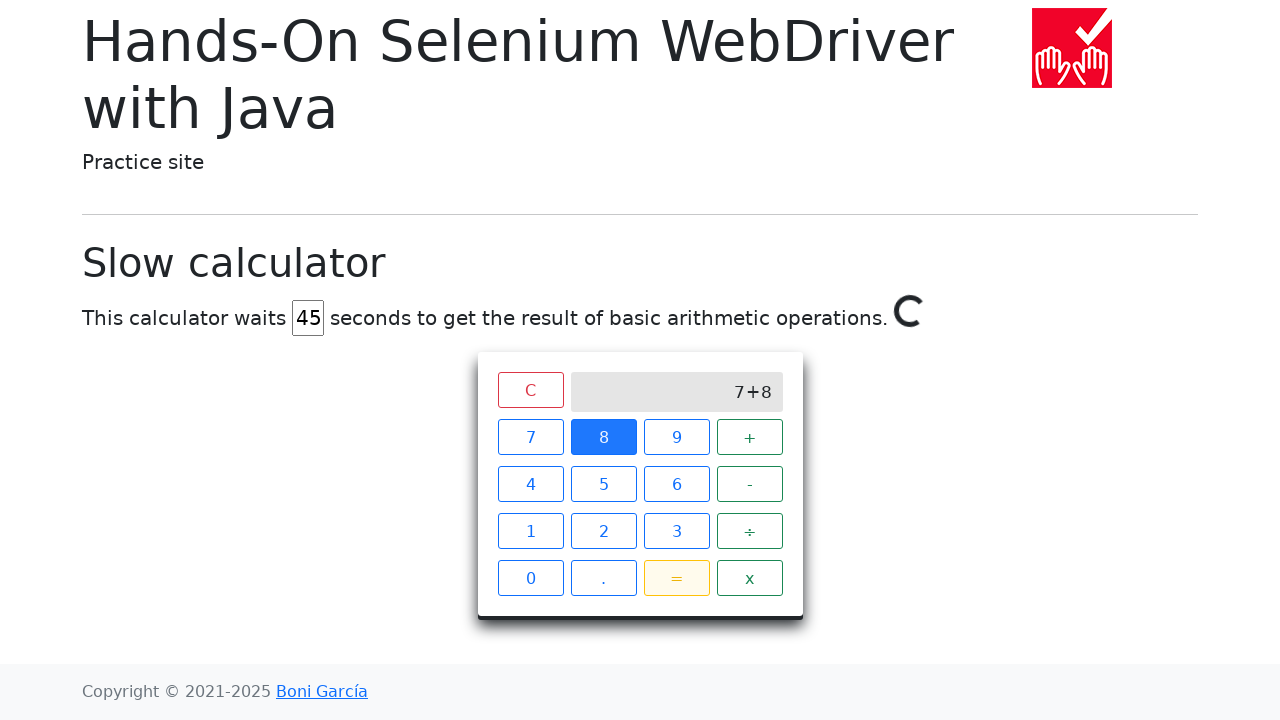

Waited for calculator result to appear after 45 second delay
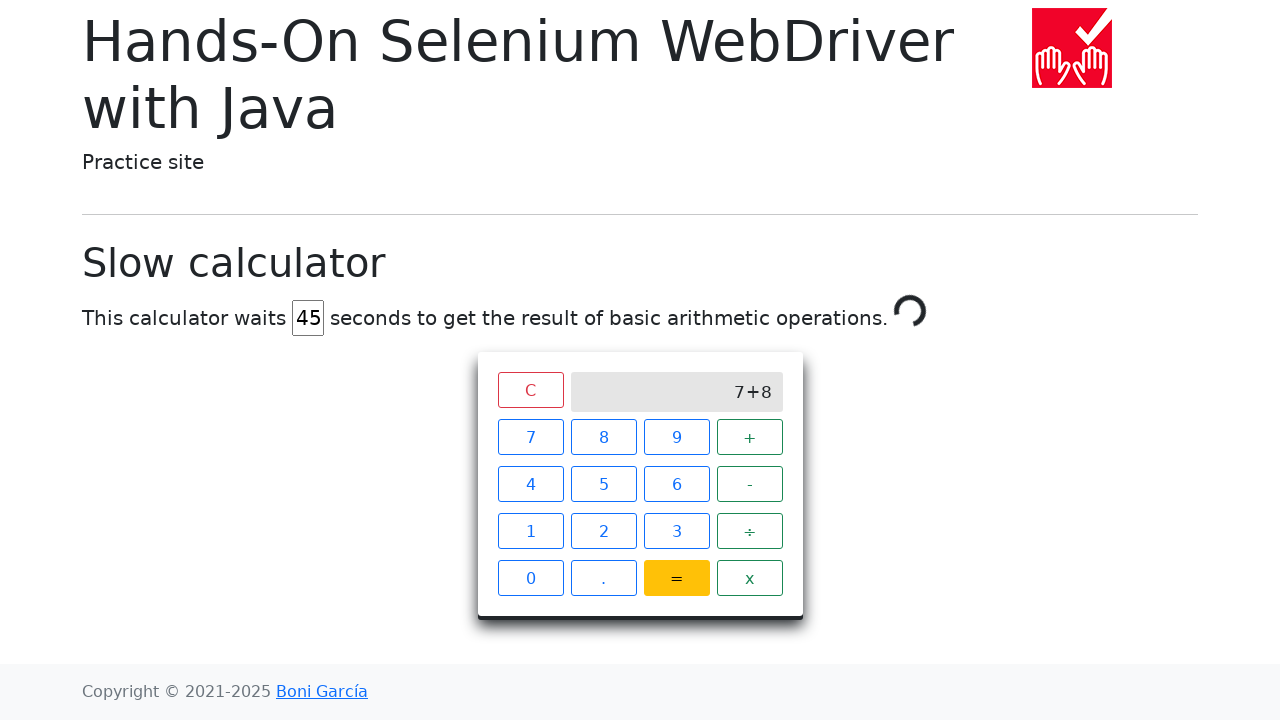

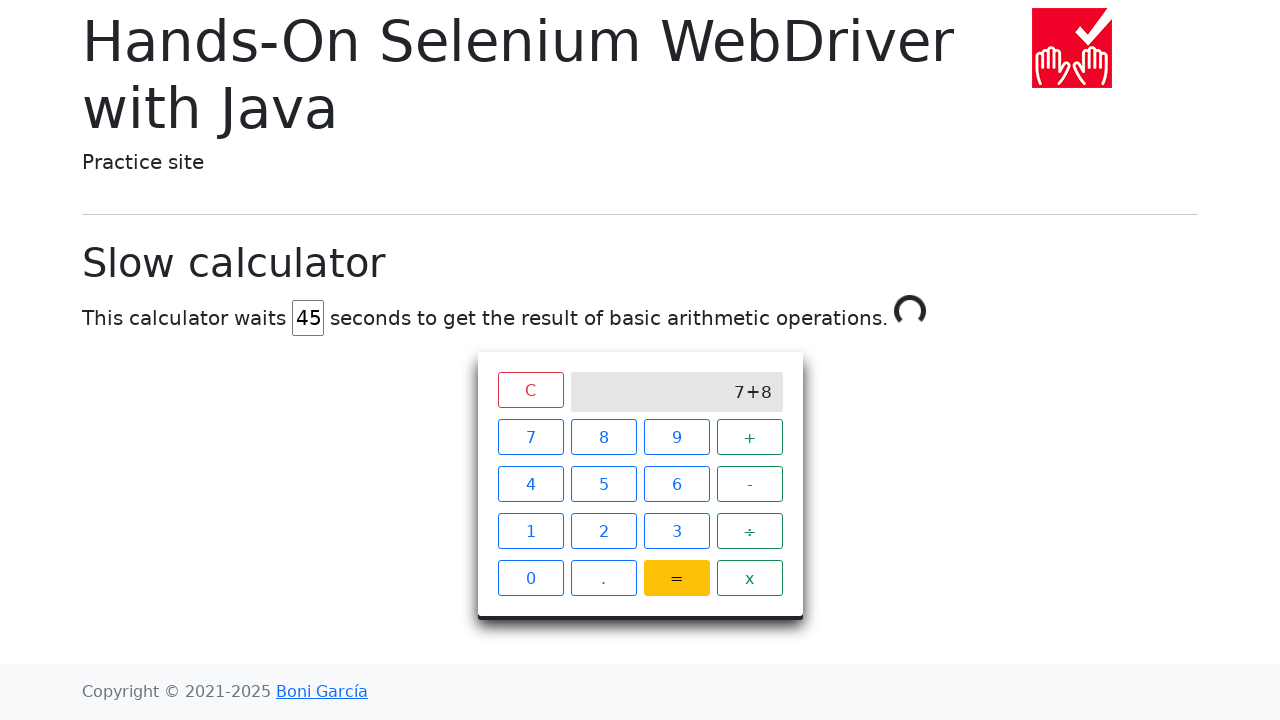